Tests clearing an input field by entering text and then removing it character by character using backspace

Starting URL: https://www.qa-practice.com/elements/input/simple

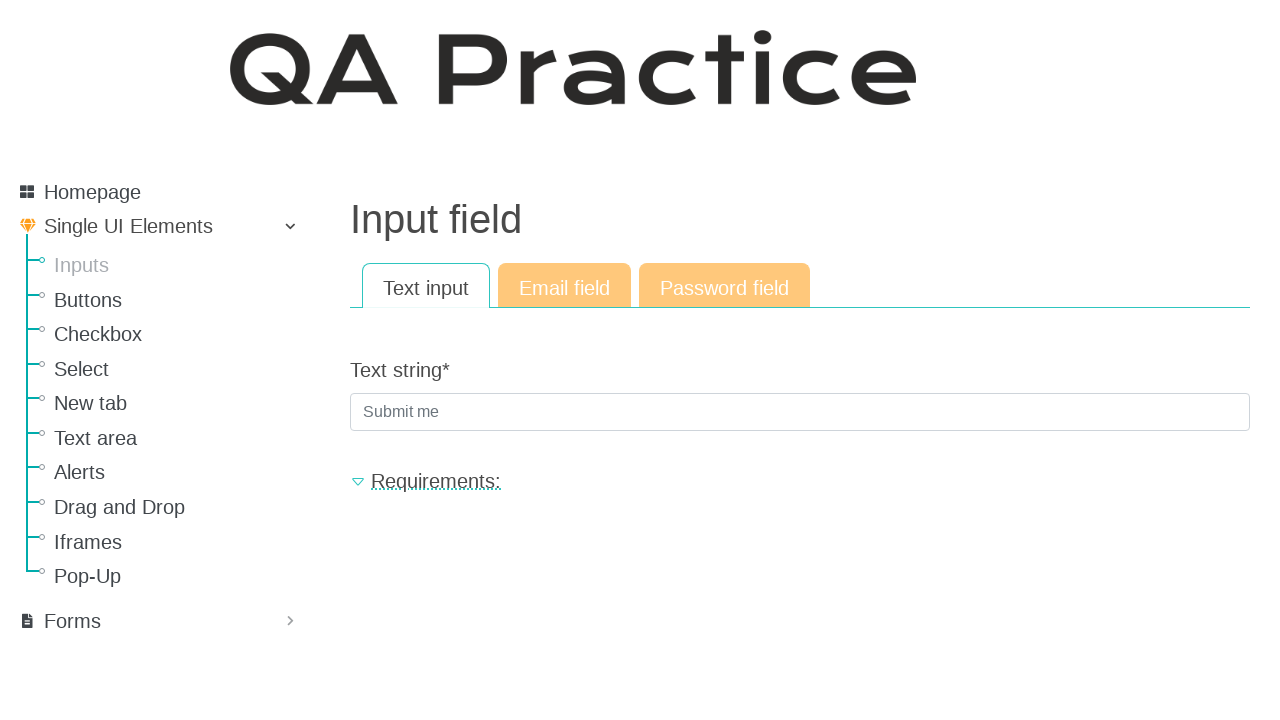

Filled text input field with 'sdgfdsgddsfdfs' on [name='text_string']
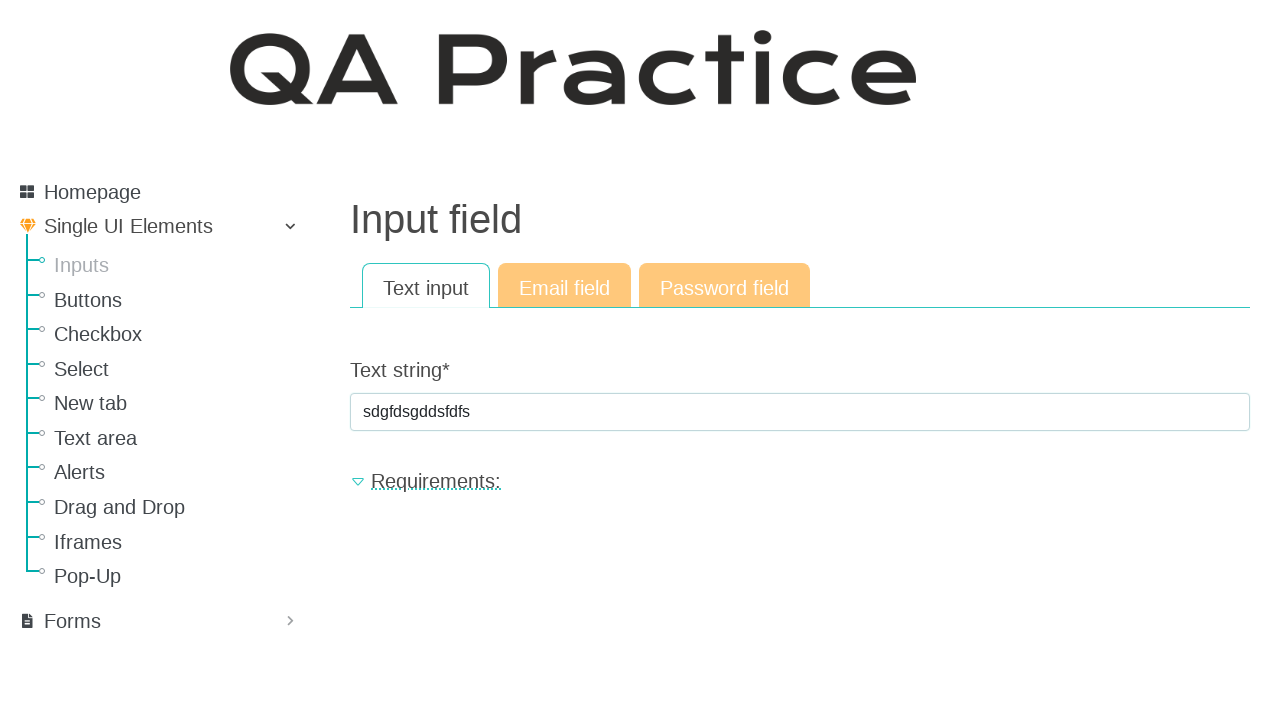

Retrieved entered value from text input field
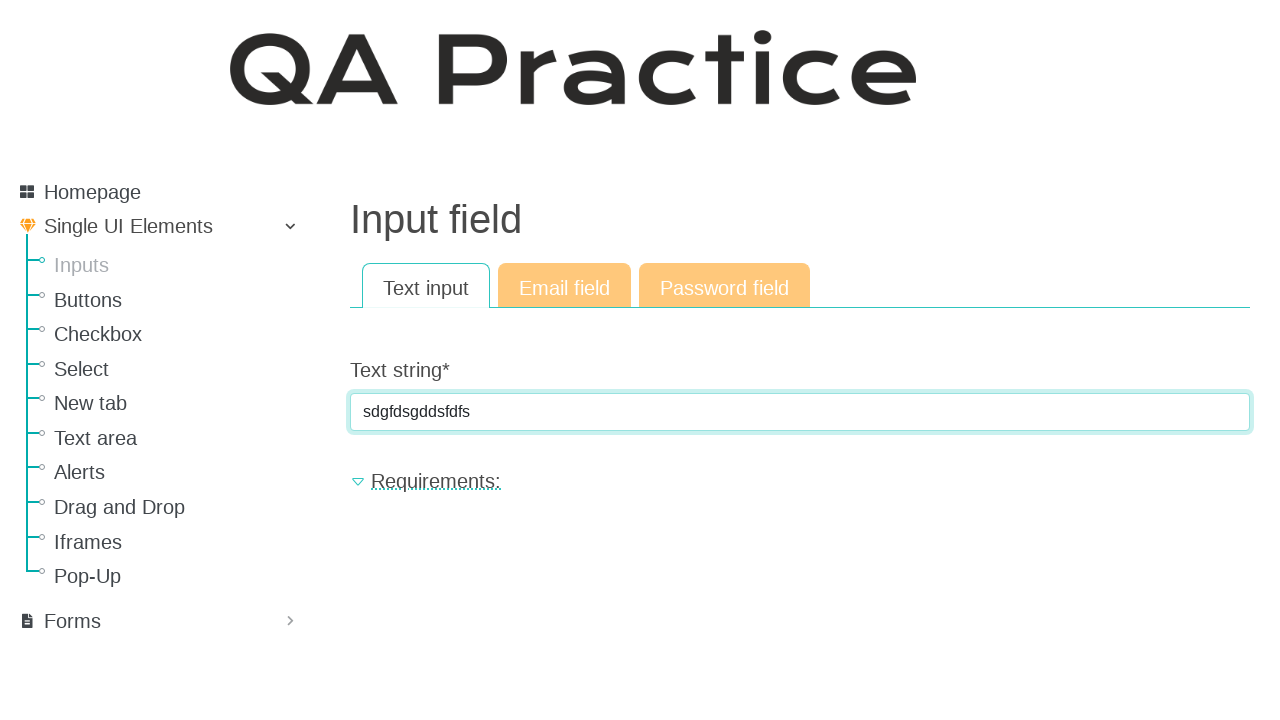

Pressed Backspace to remove a character on [name='text_string']
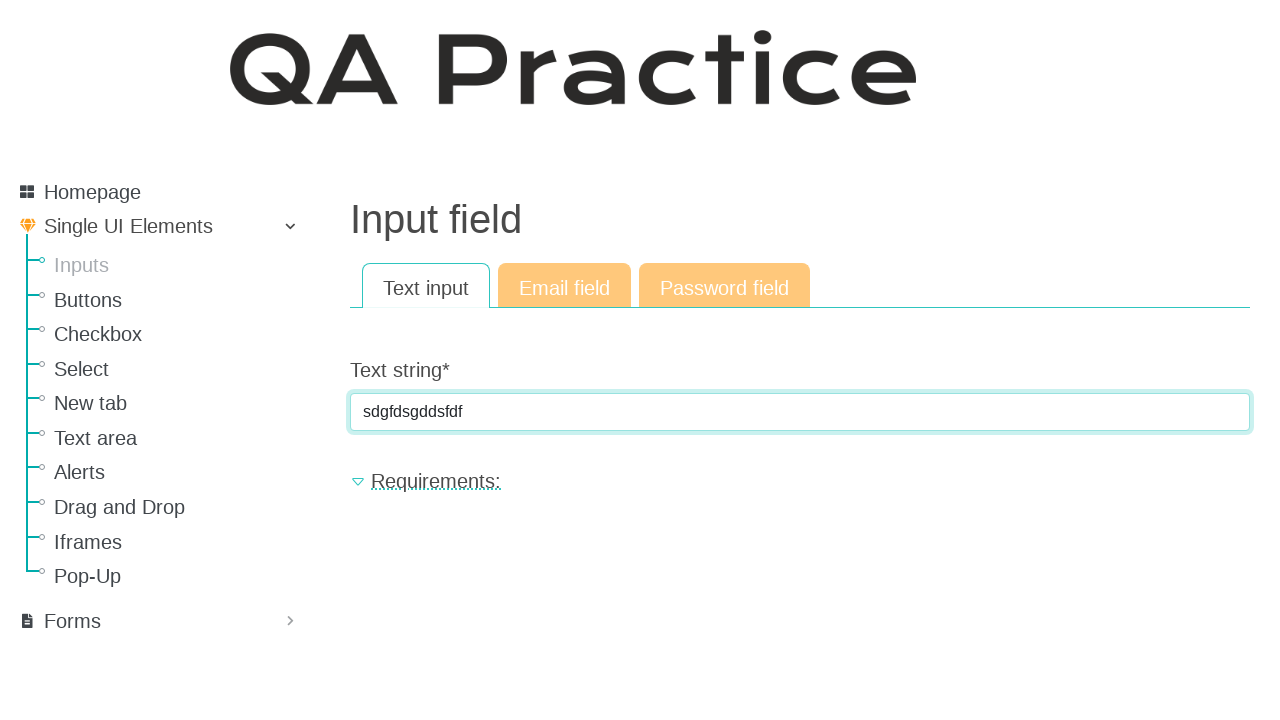

Pressed Backspace to remove a character on [name='text_string']
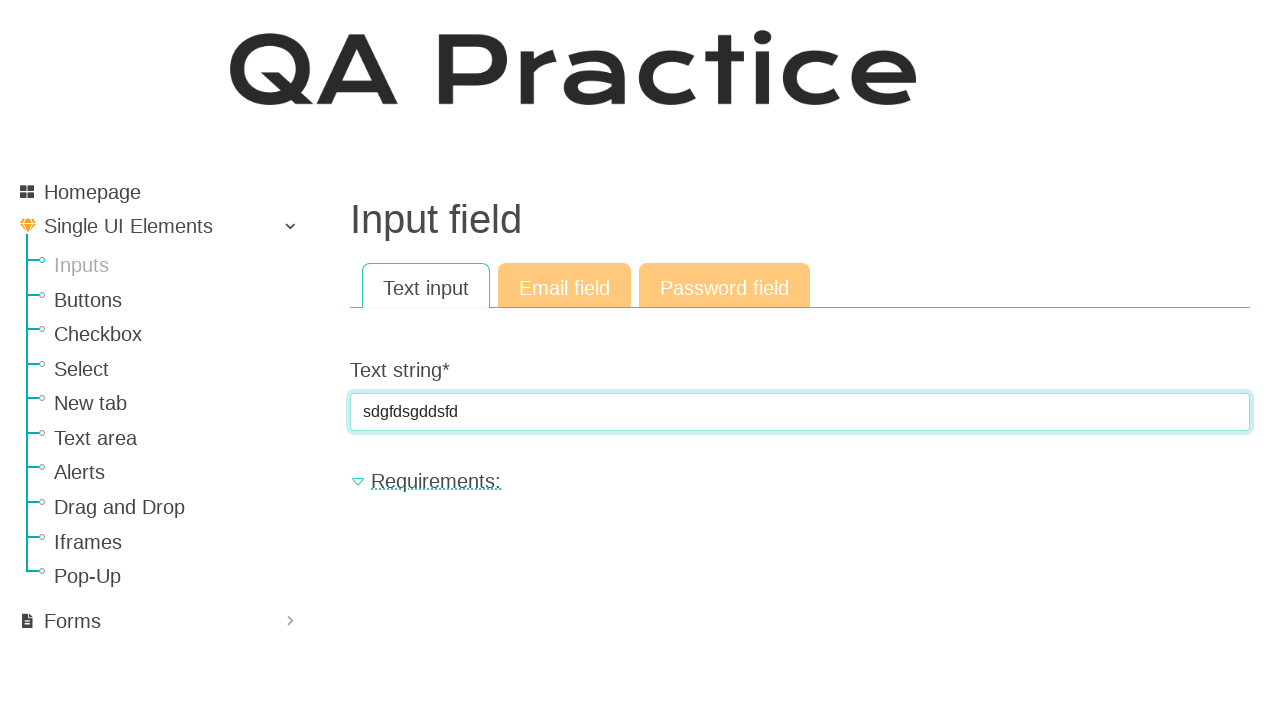

Pressed Backspace to remove a character on [name='text_string']
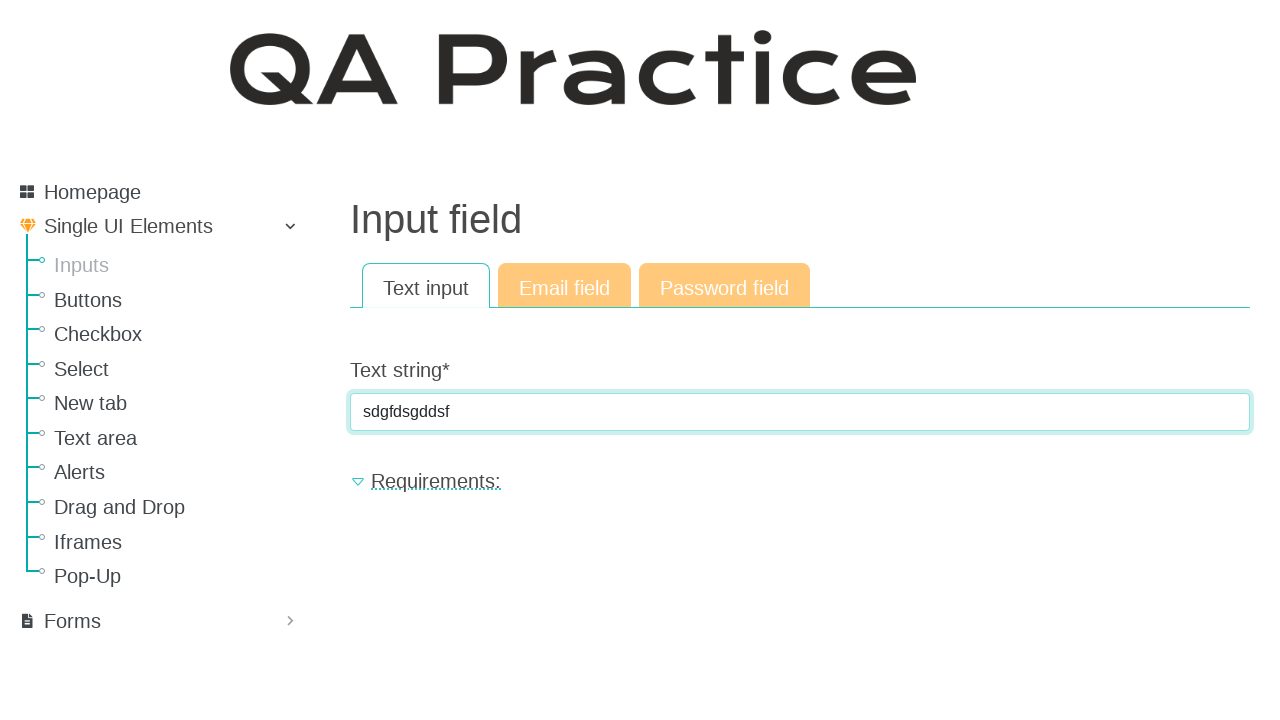

Pressed Backspace to remove a character on [name='text_string']
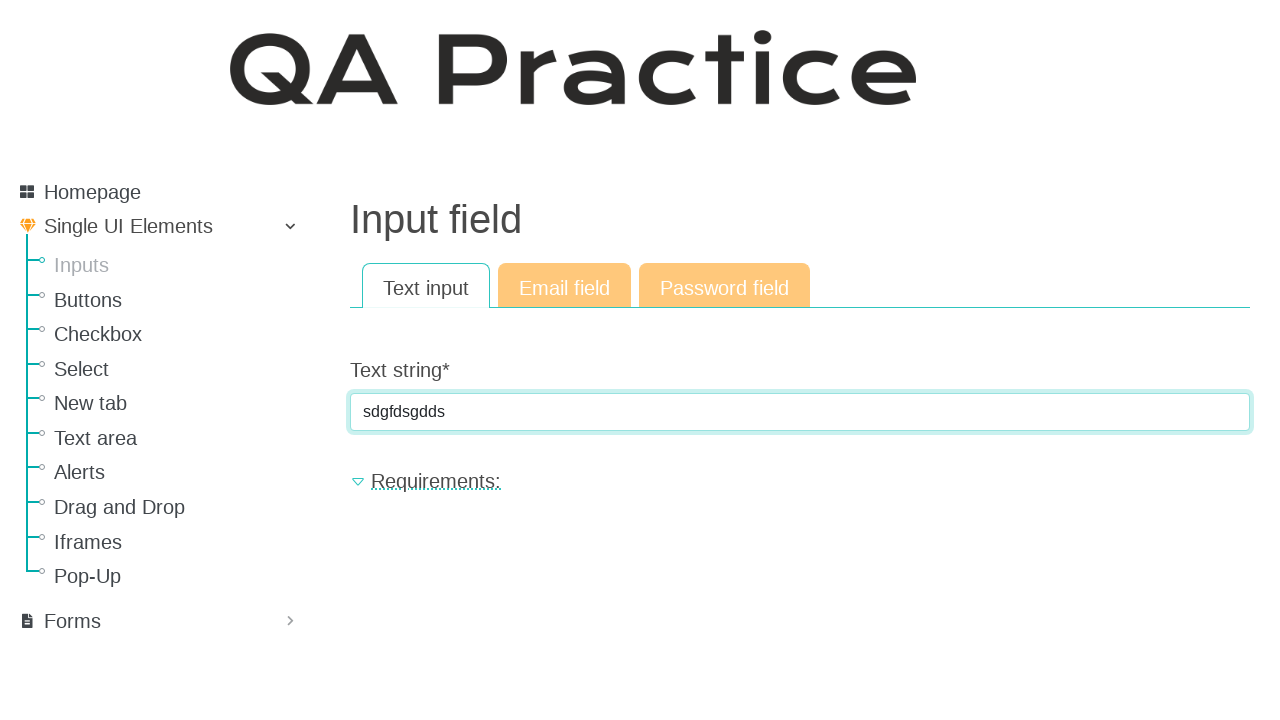

Pressed Backspace to remove a character on [name='text_string']
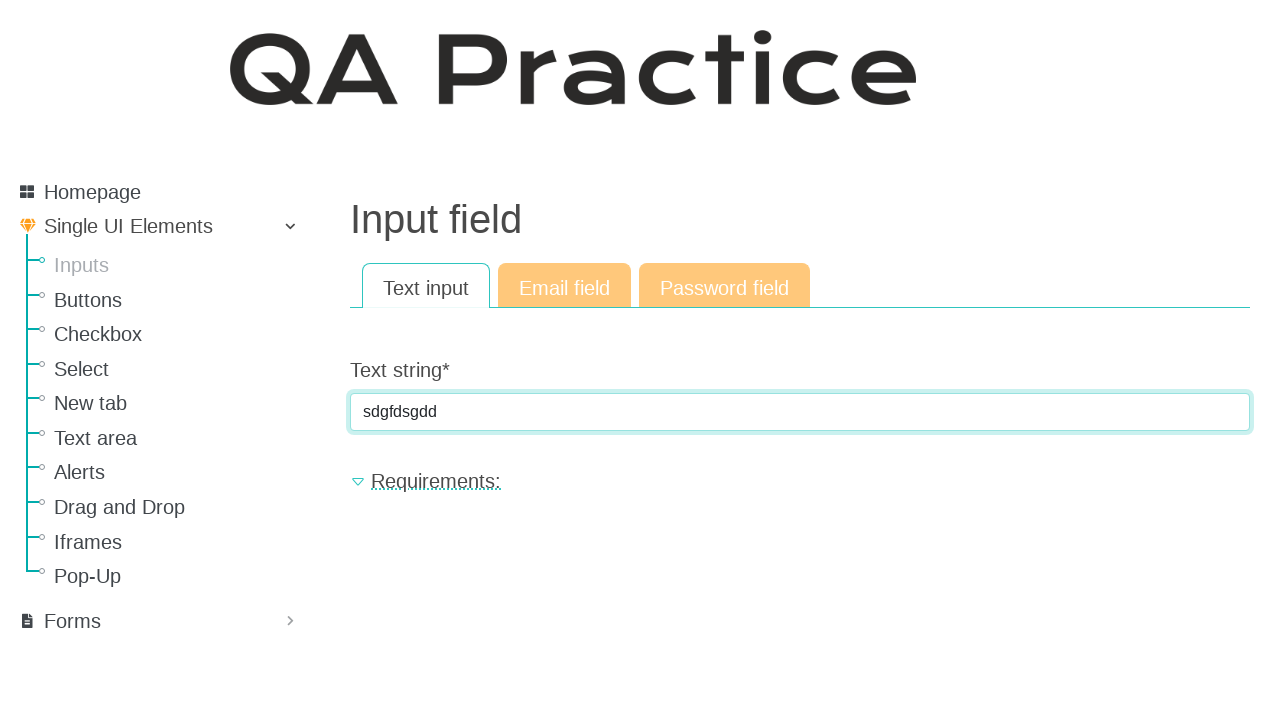

Pressed Backspace to remove a character on [name='text_string']
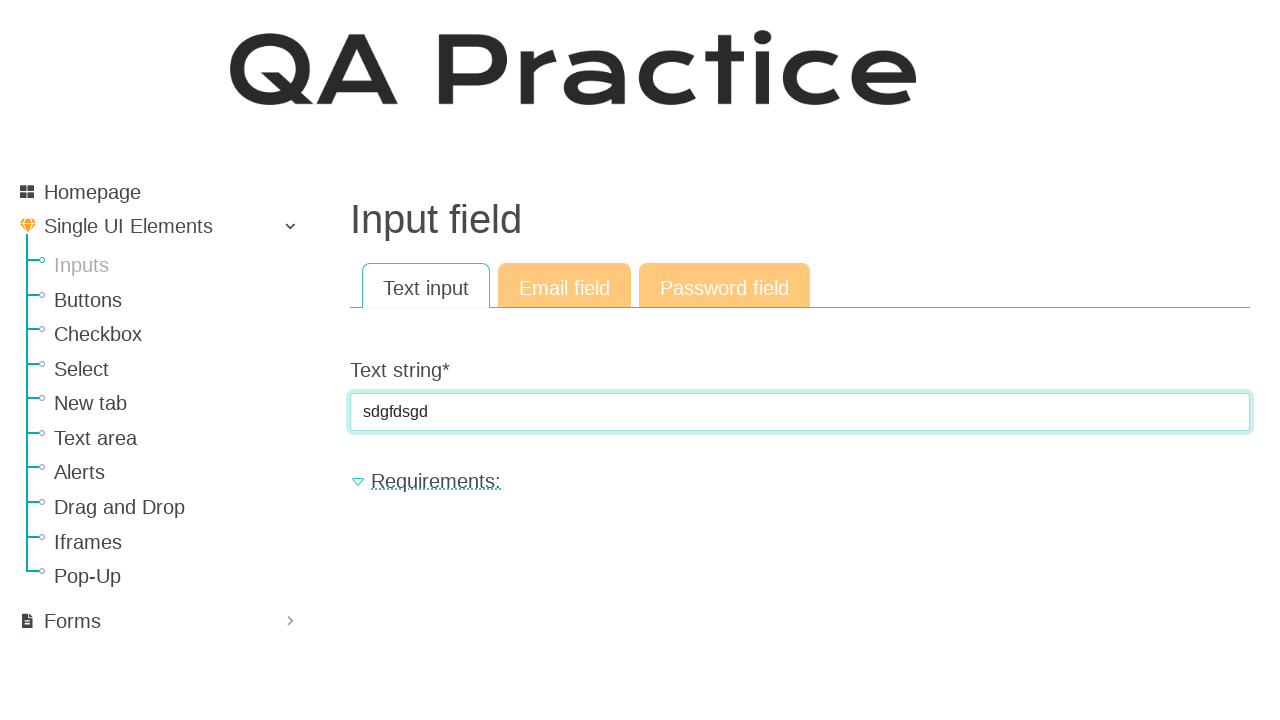

Pressed Backspace to remove a character on [name='text_string']
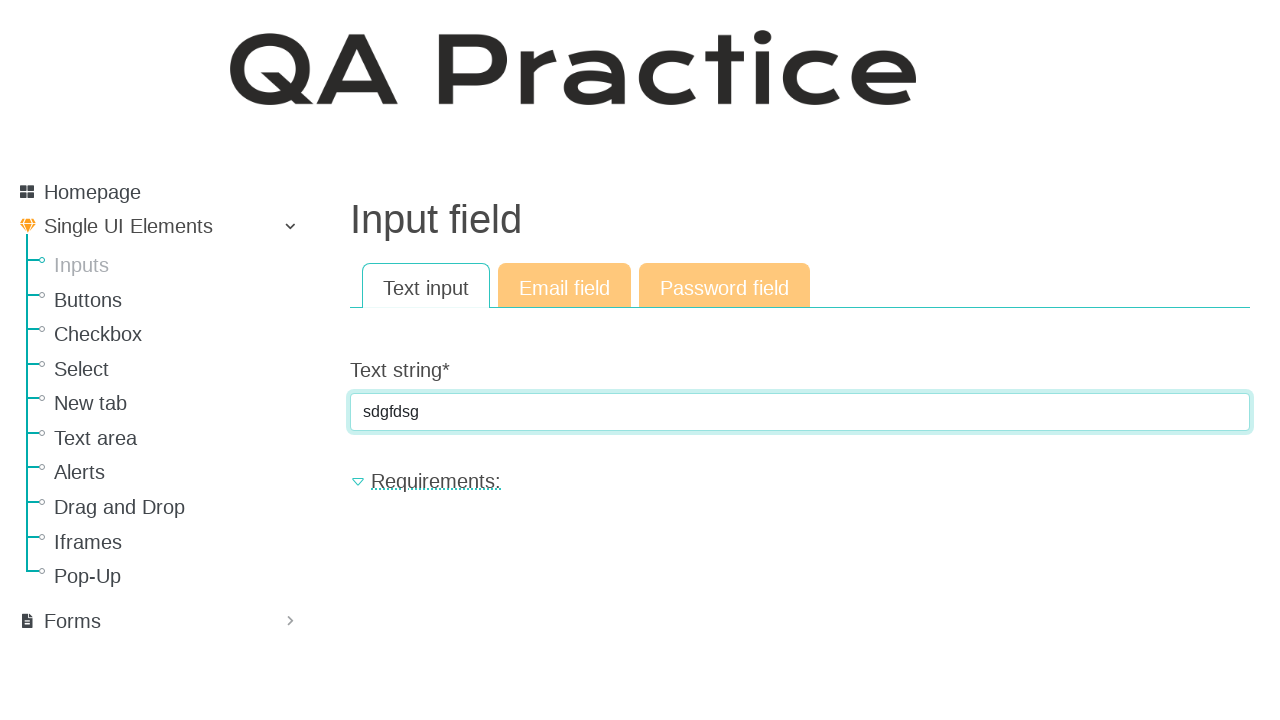

Pressed Backspace to remove a character on [name='text_string']
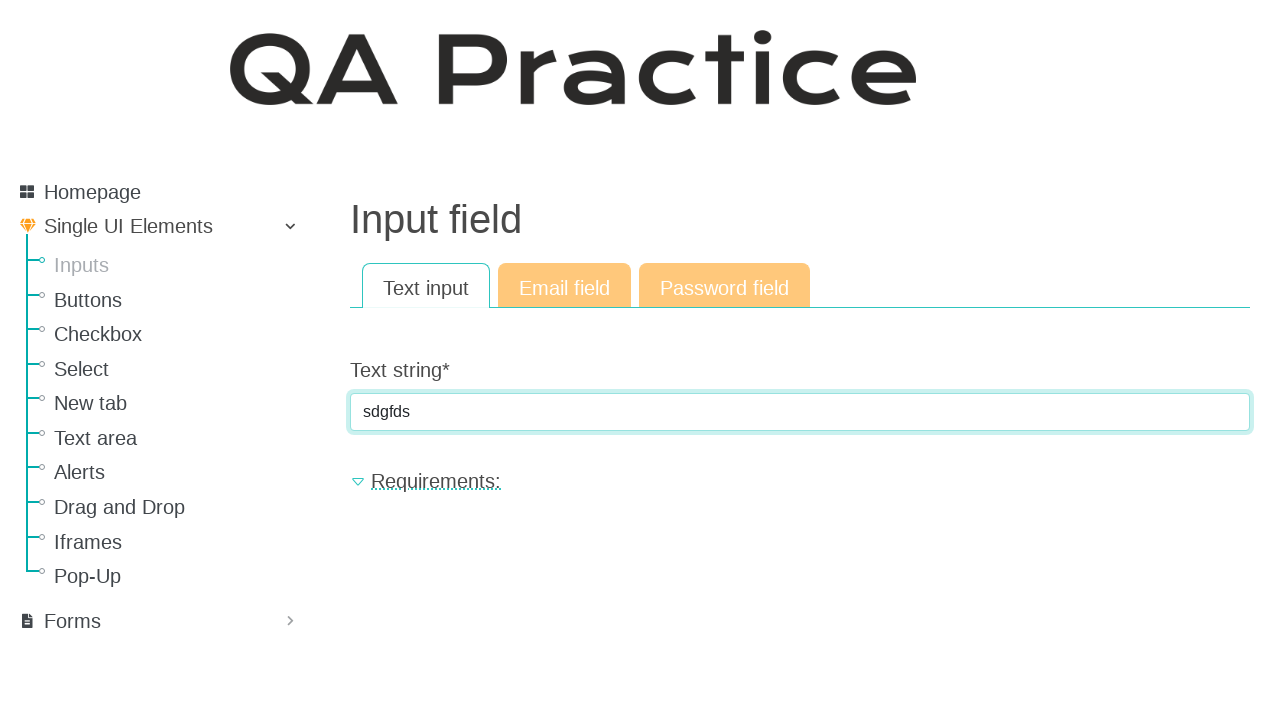

Pressed Backspace to remove a character on [name='text_string']
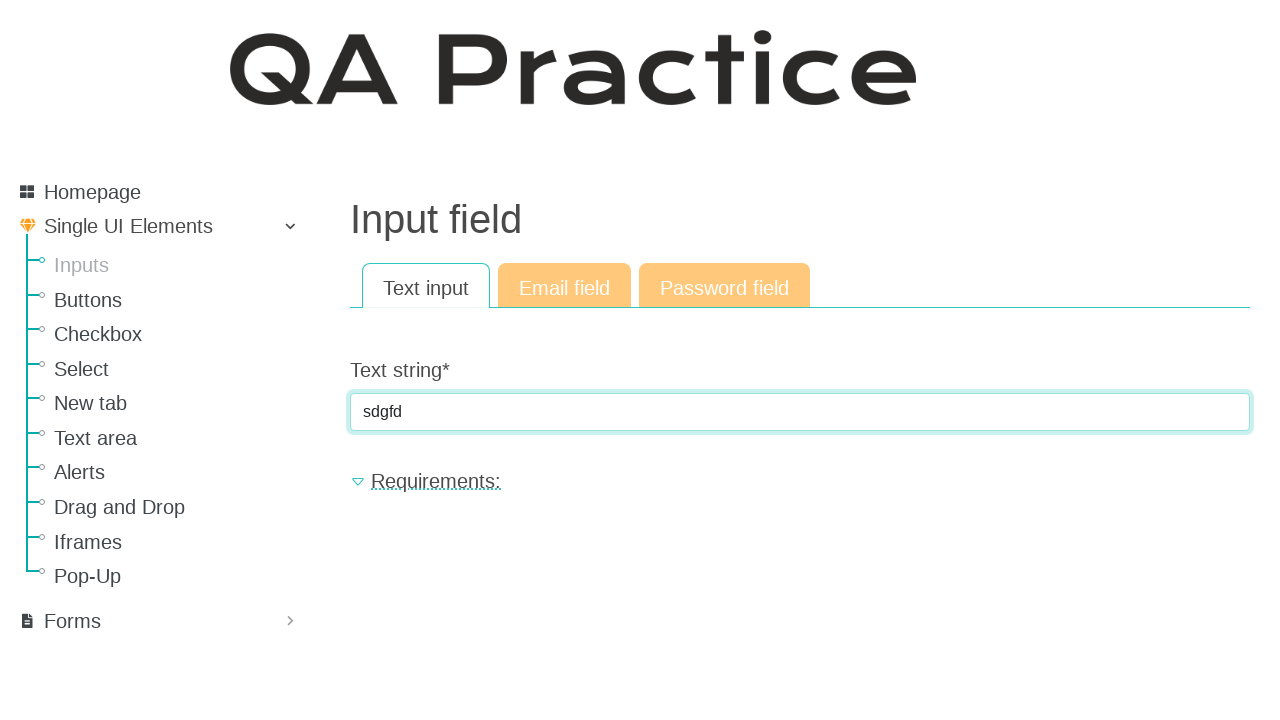

Pressed Backspace to remove a character on [name='text_string']
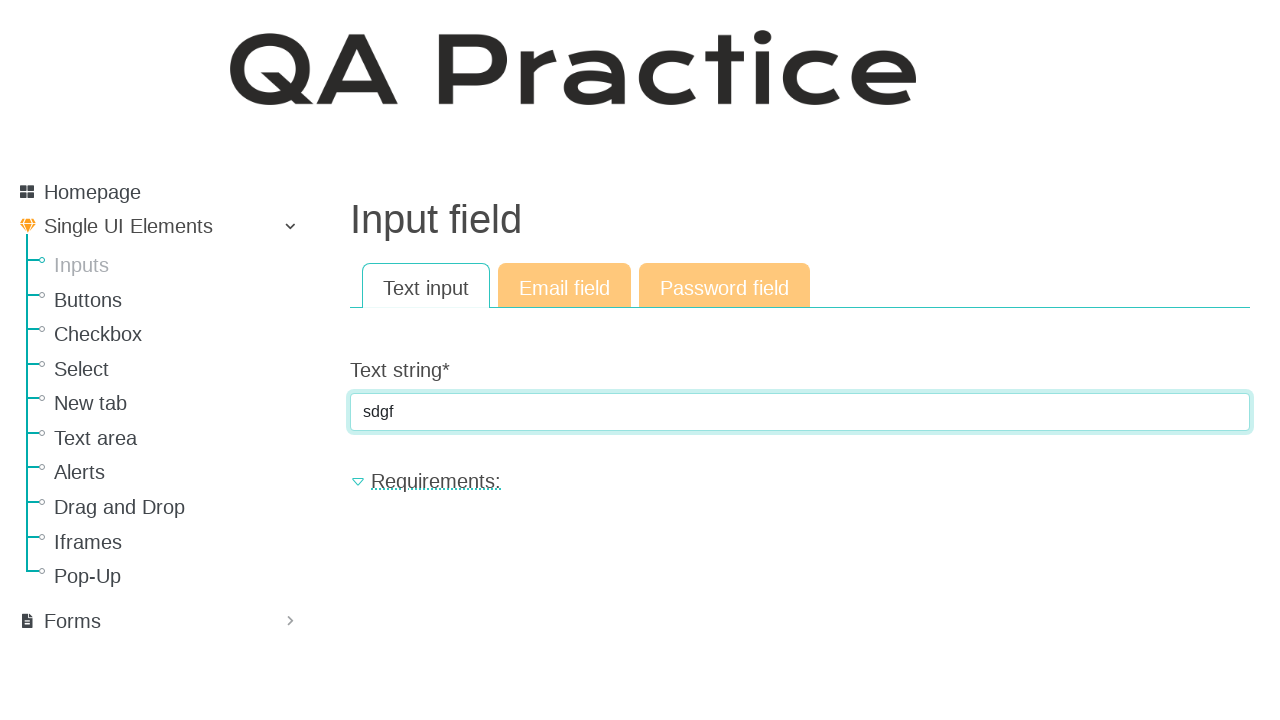

Pressed Backspace to remove a character on [name='text_string']
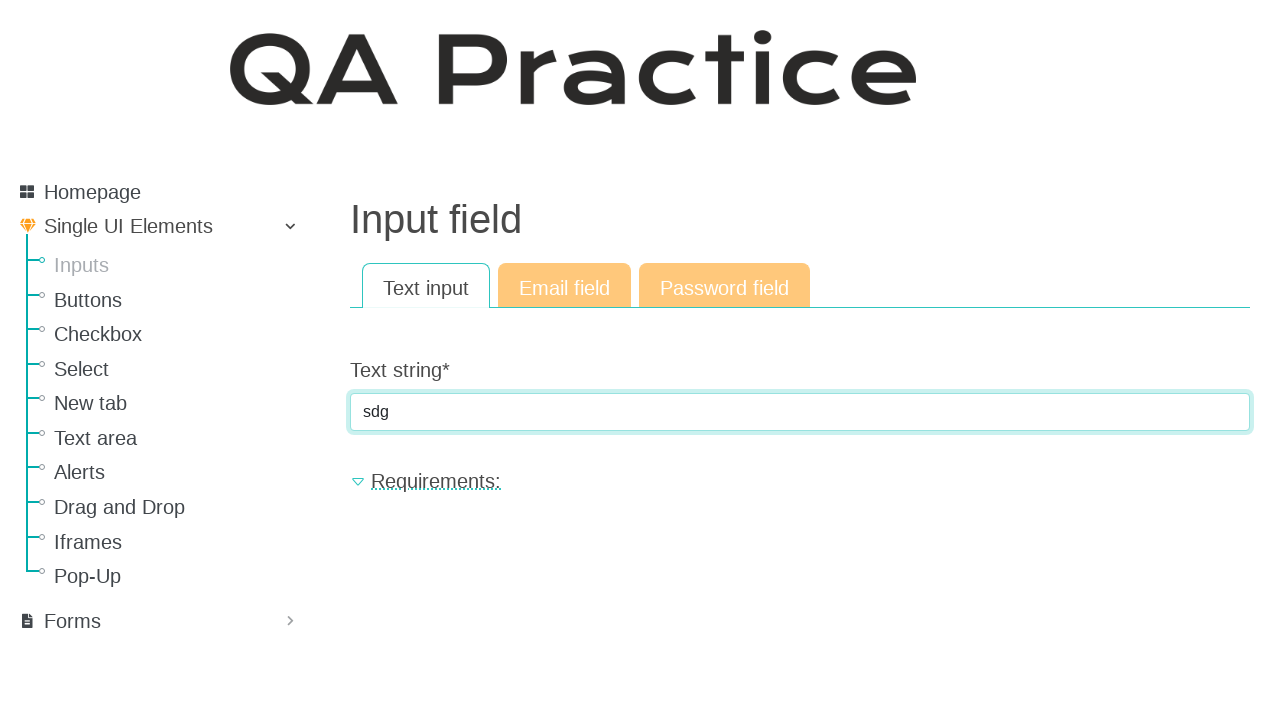

Pressed Backspace to remove a character on [name='text_string']
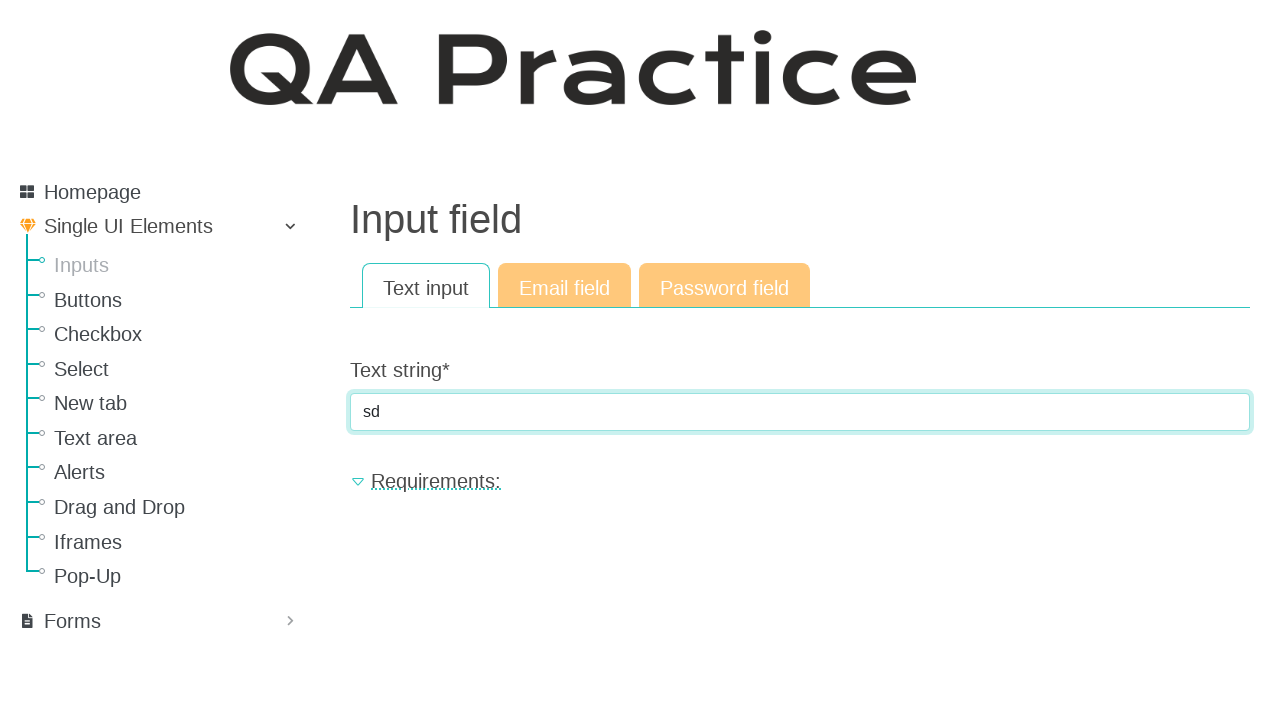

Pressed Backspace to remove a character on [name='text_string']
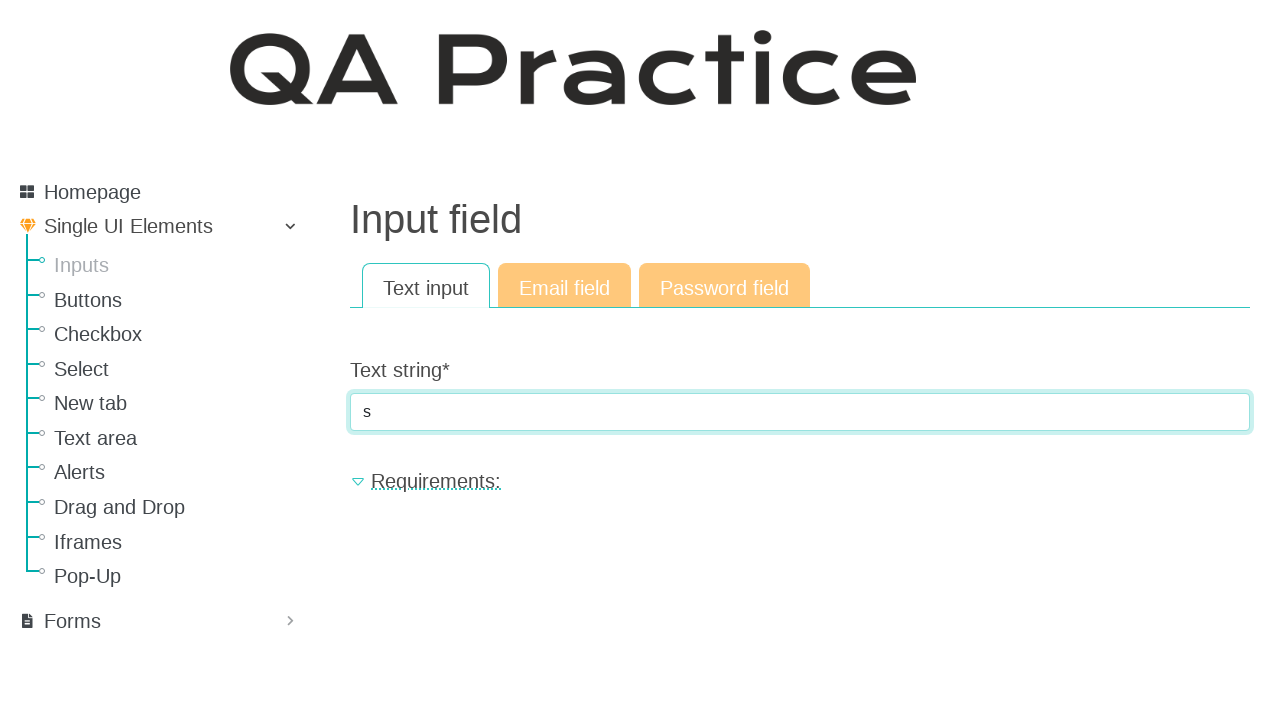

Pressed Backspace to remove a character on [name='text_string']
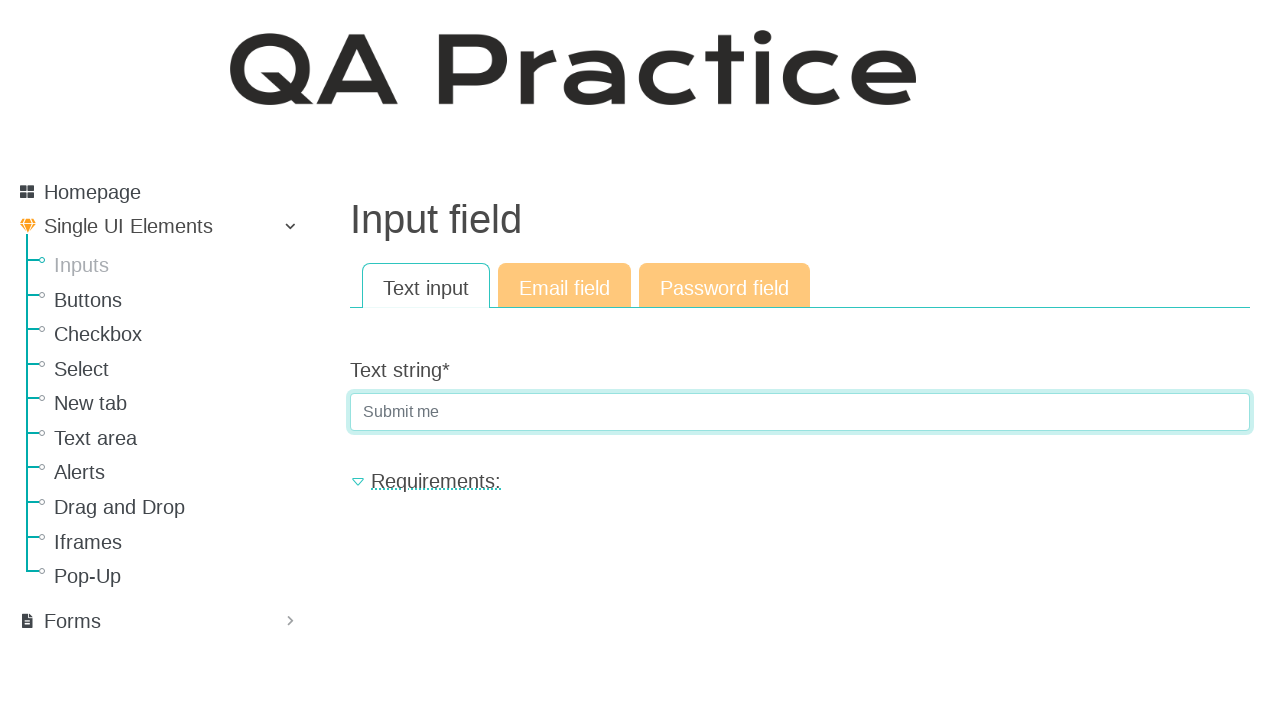

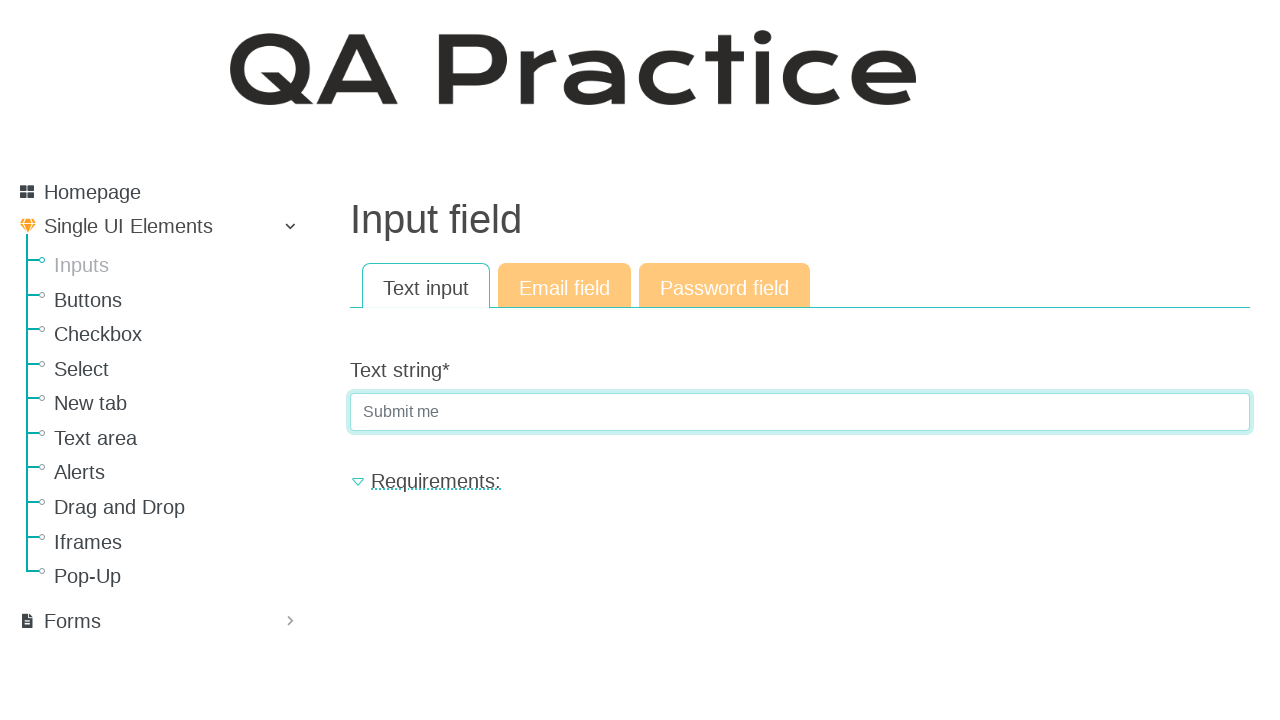